Navigates to the OrangeHRM demo site and verifies the page loads by checking that the page title is available.

Starting URL: https://opensource-demo.orangehrmlive.com/

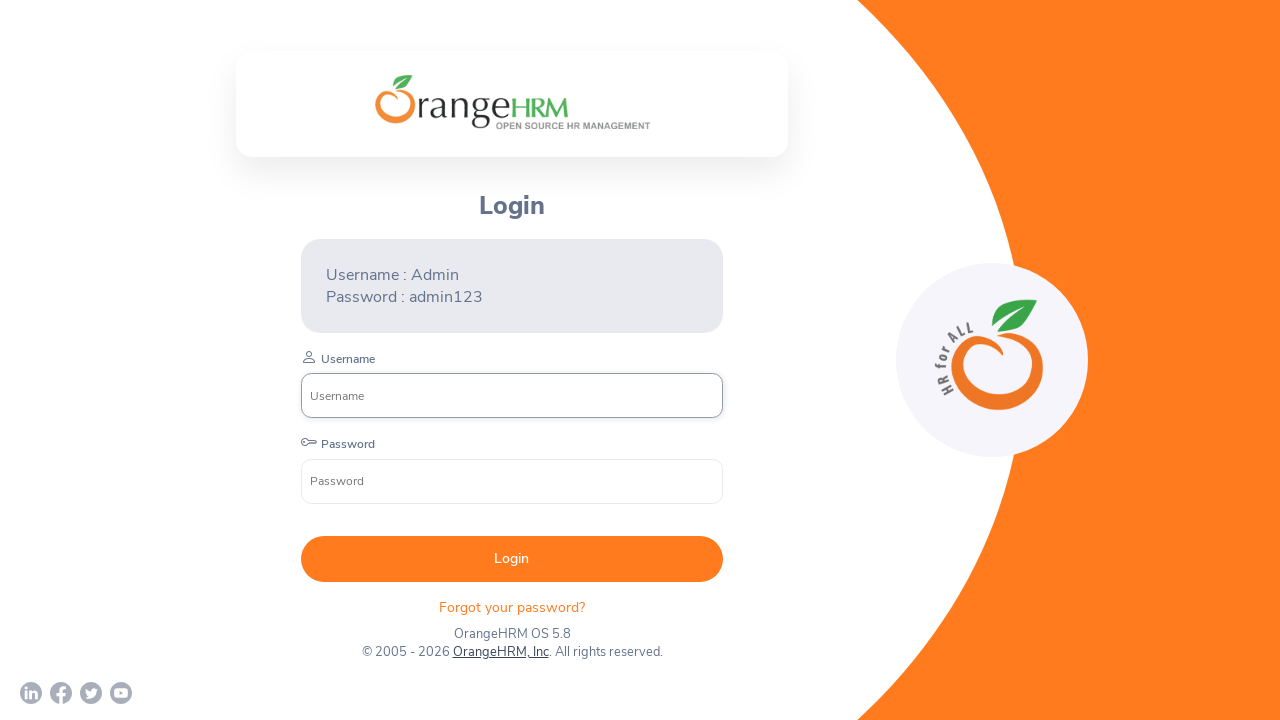

Waited for page to reach domcontentloaded state
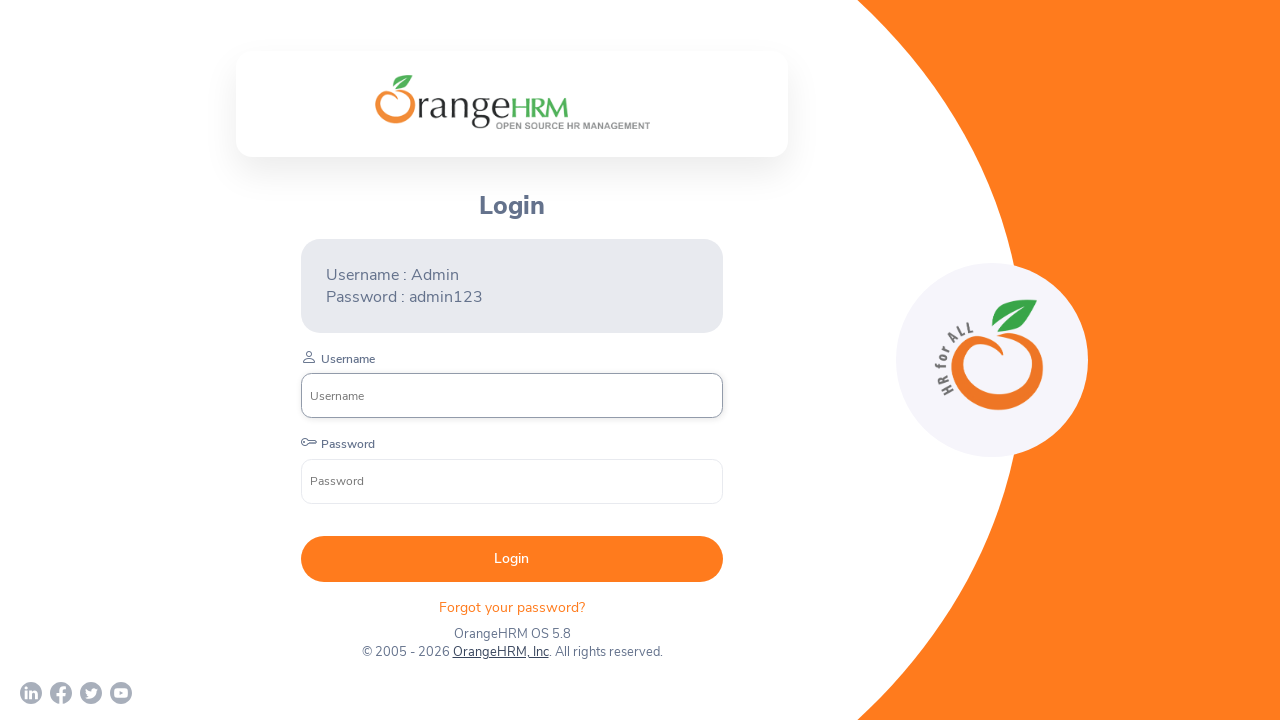

Verified page title is present and not empty
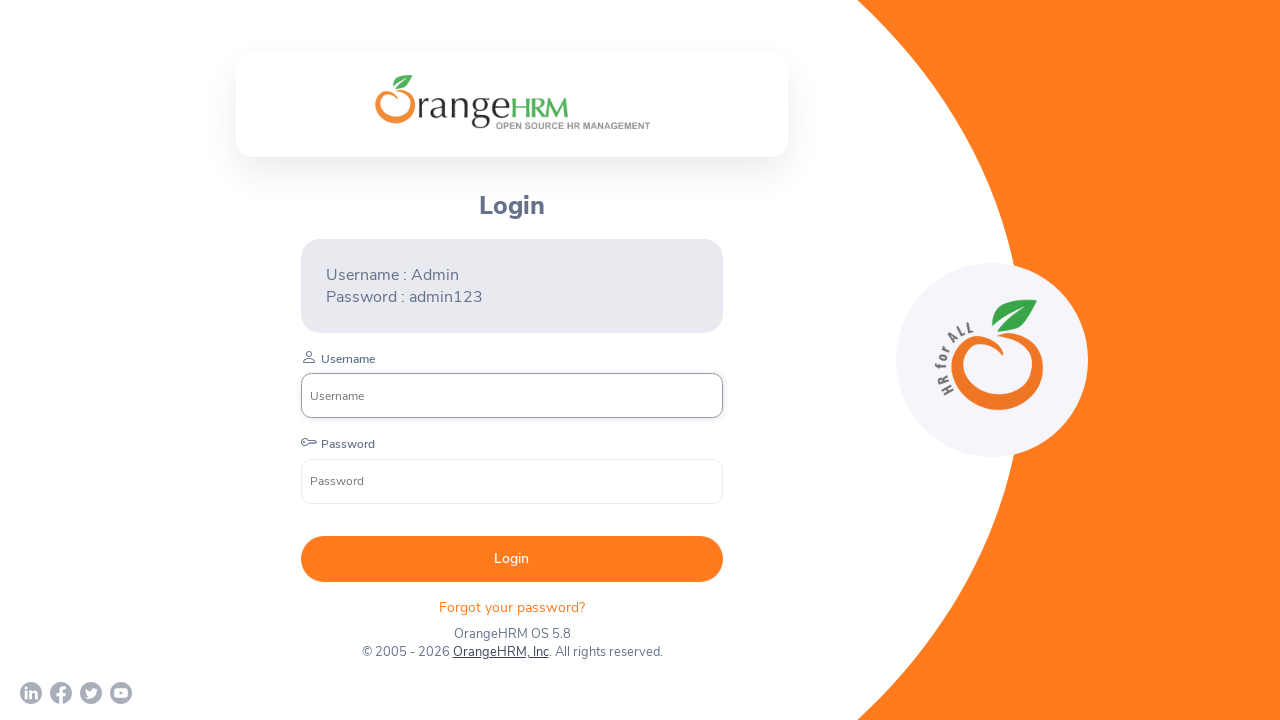

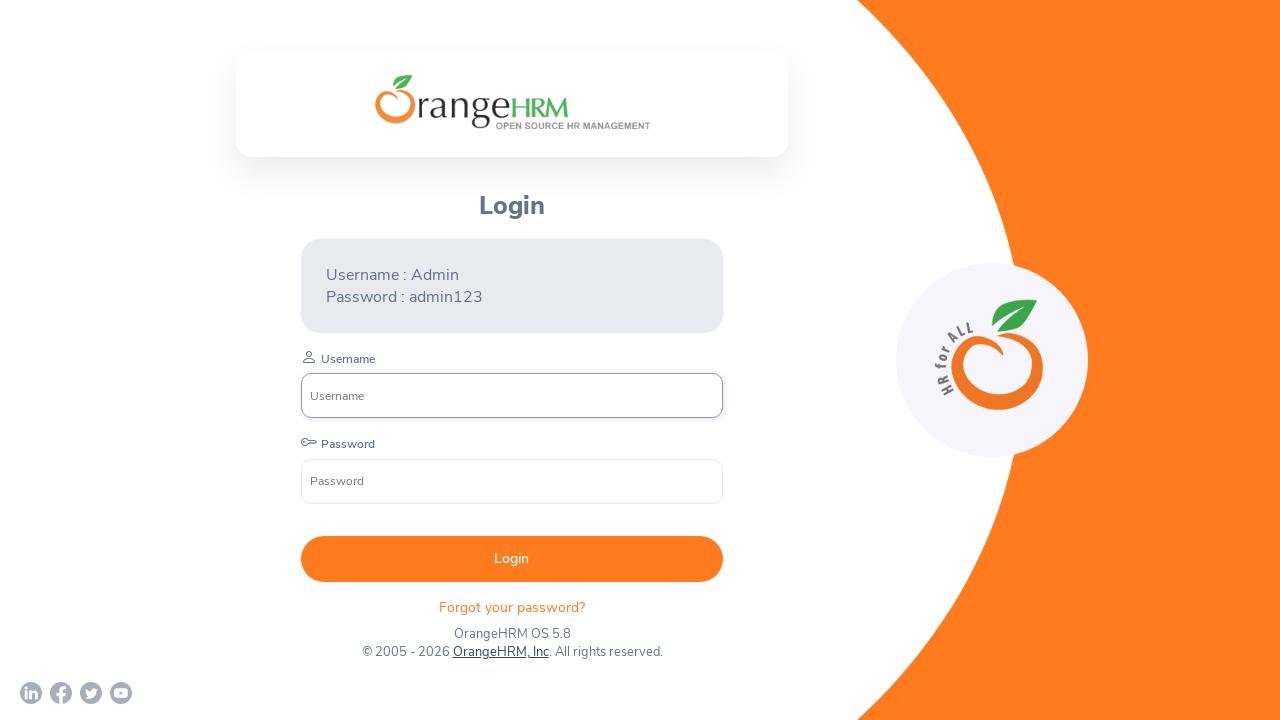